Tests the permanent address textarea by filling it with an address and verifying the value is correctly entered

Starting URL: https://demoqa.com/text-box

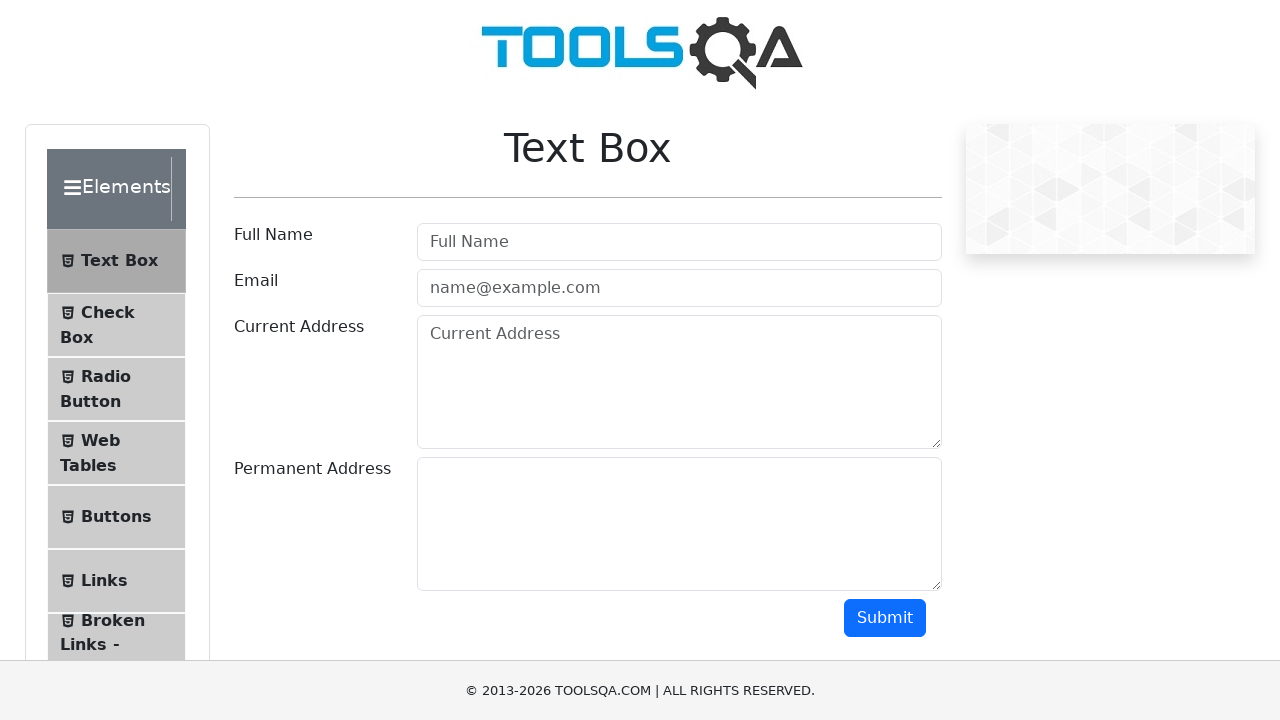

Filled permanent address textarea with '456 Oak Avenue, Los Angeles, CA 90001' on textarea[id="permanentAddress"]
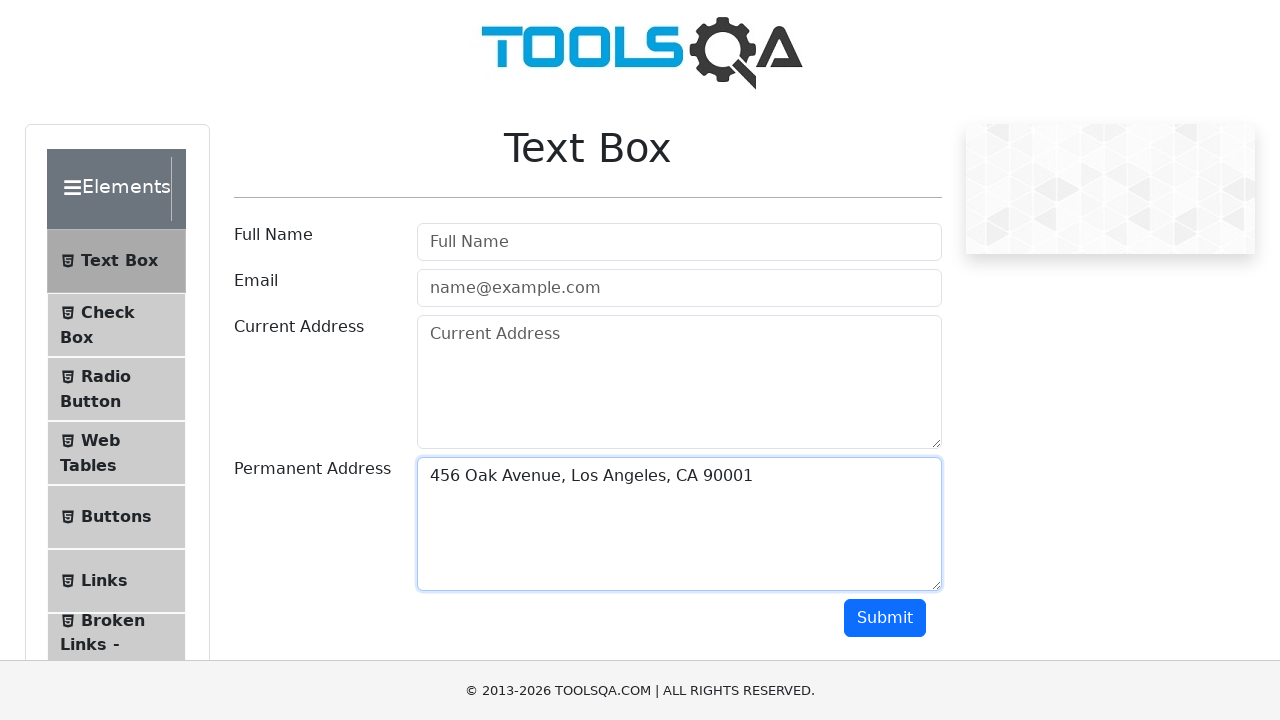

Permanent address textarea is visible
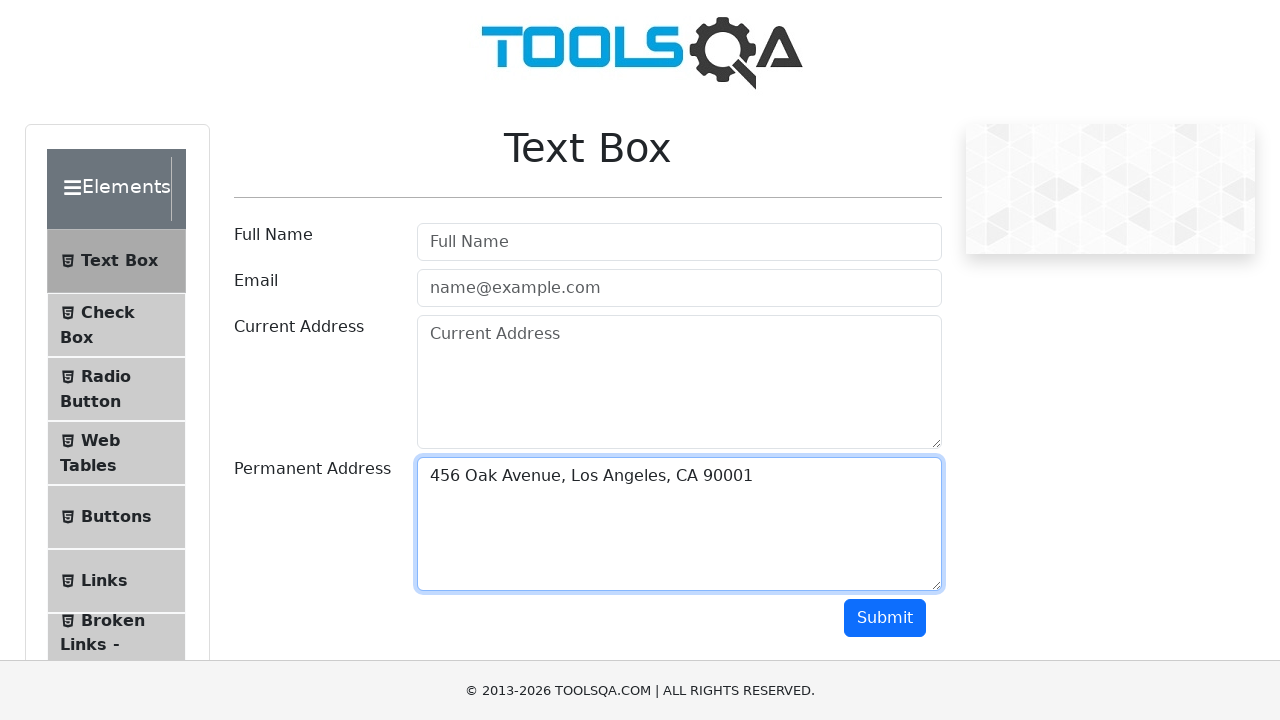

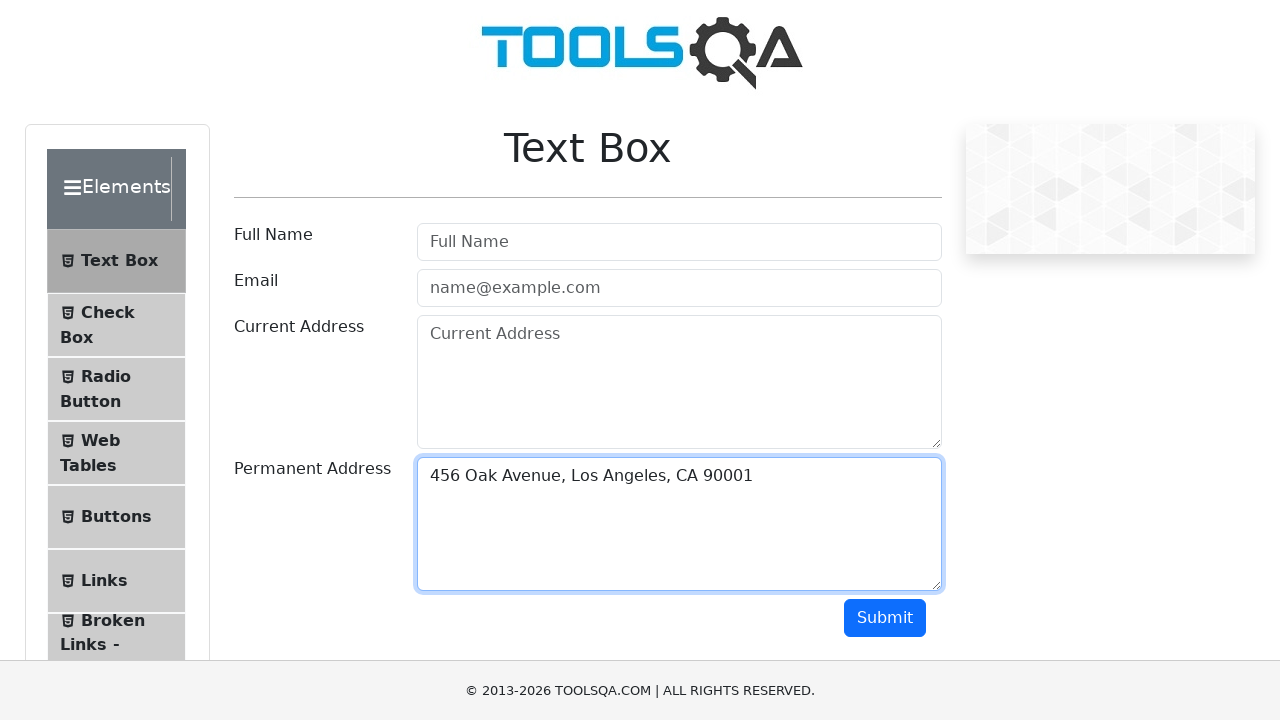